Tests infinite scroll functionality by scrolling down the page multiple times to trigger dynamic content loading

Starting URL: https://the-internet.herokuapp.com/infinite_scroll

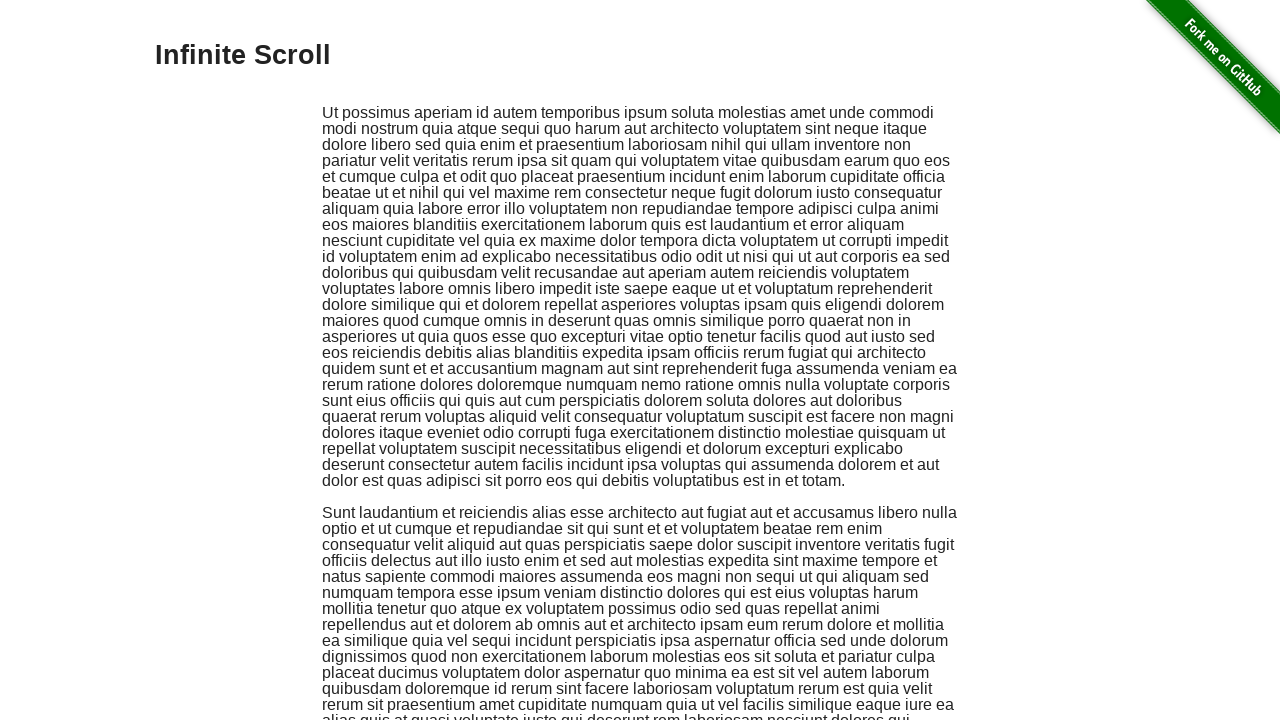

Scrolled down the page to position 1500 (iteration 1/10)
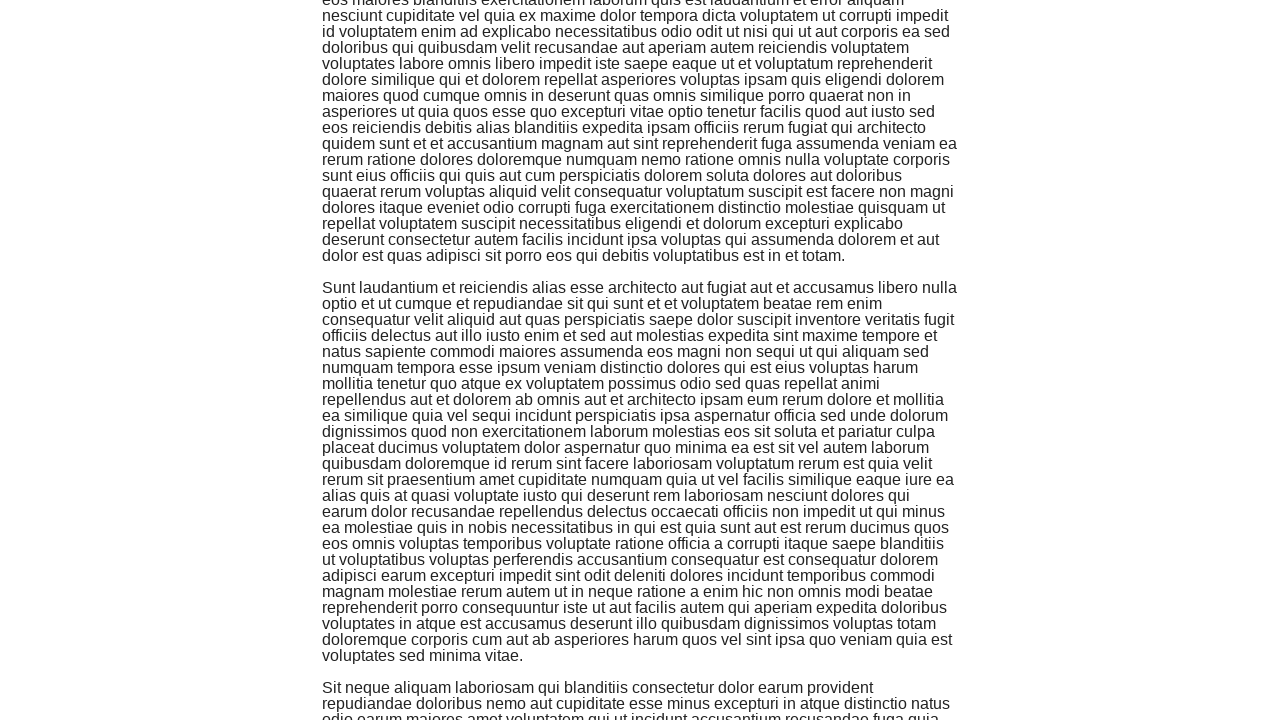

Waited for dynamic content to load after scrolling
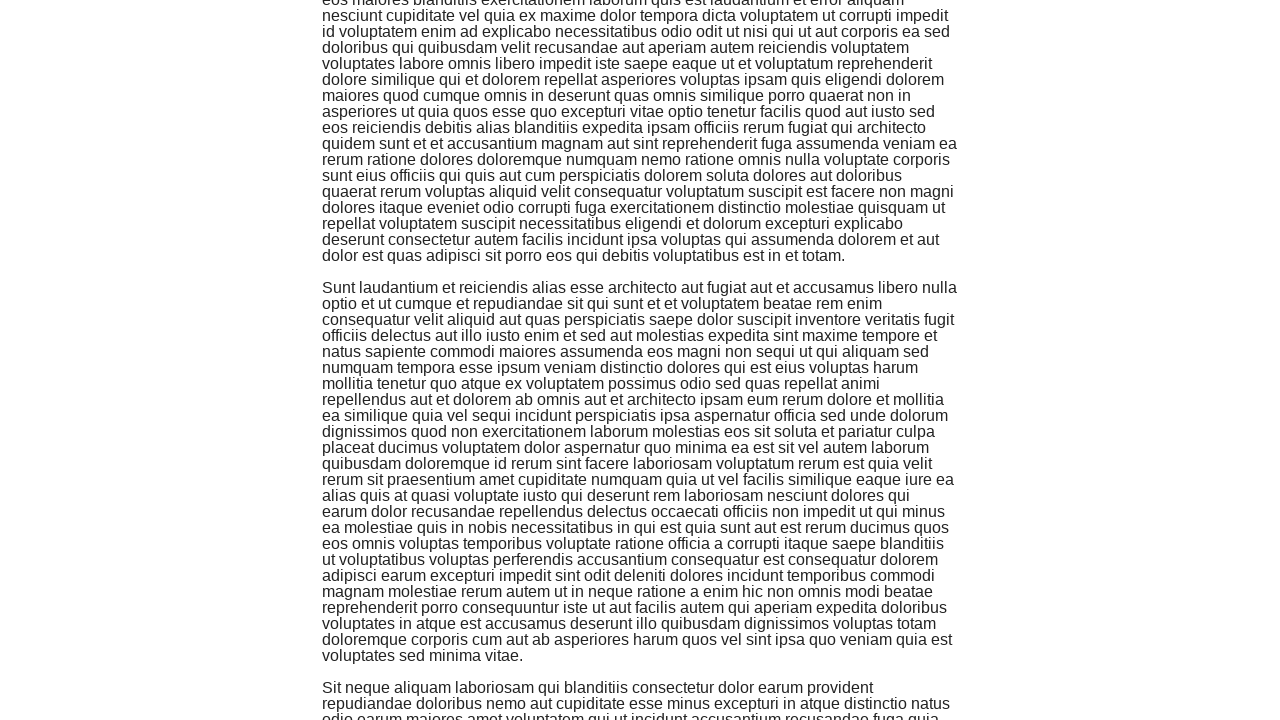

Scrolled down the page to position 1500 (iteration 2/10)
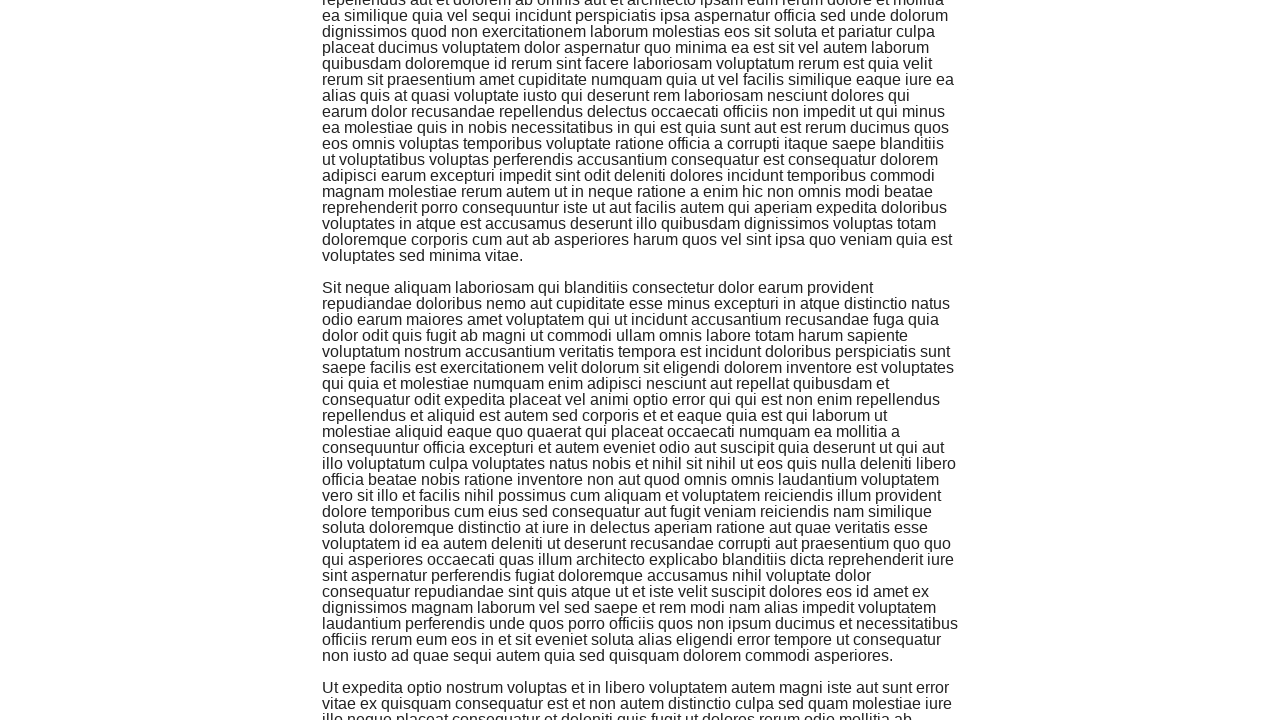

Waited for dynamic content to load after scrolling
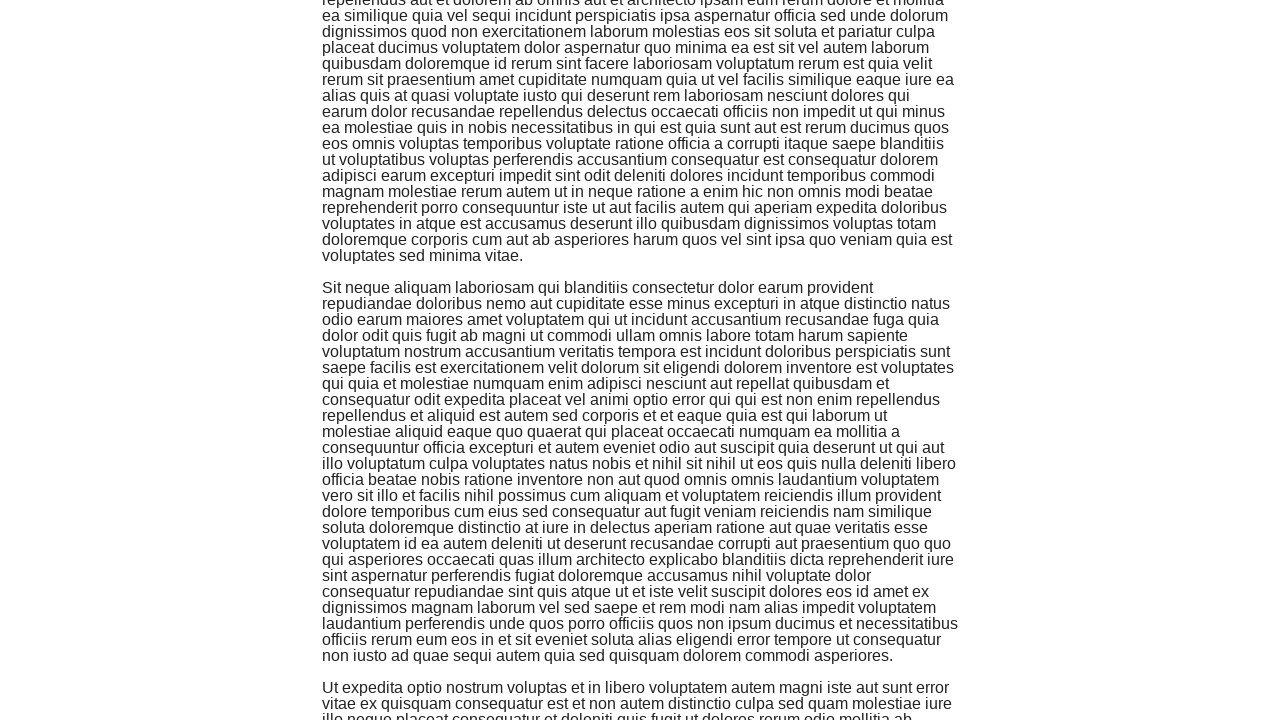

Scrolled down the page to position 1500 (iteration 3/10)
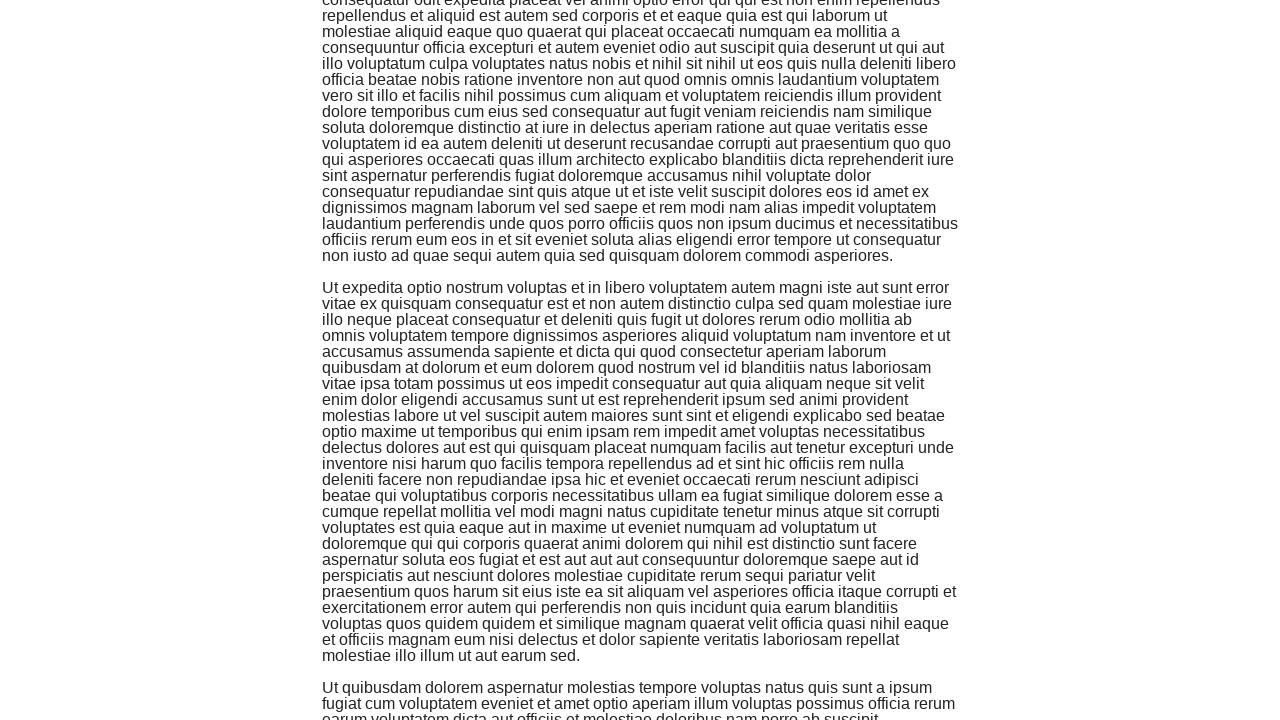

Waited for dynamic content to load after scrolling
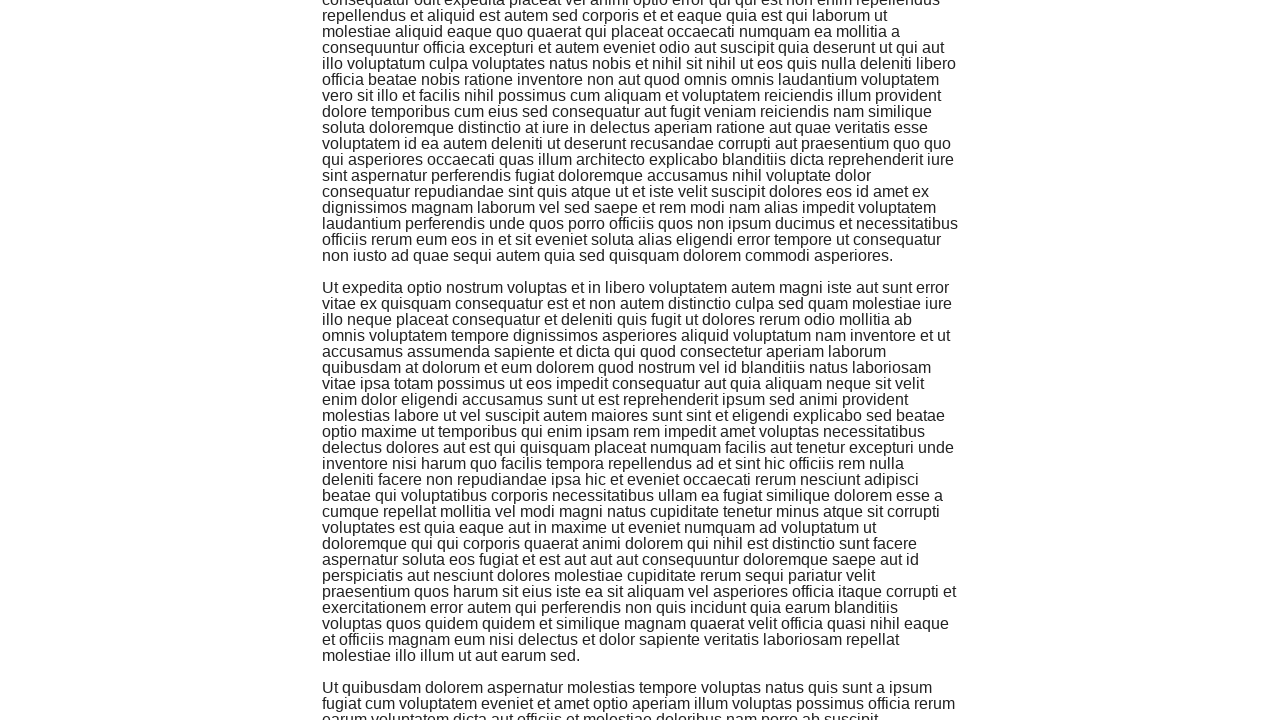

Scrolled down the page to position 1500 (iteration 4/10)
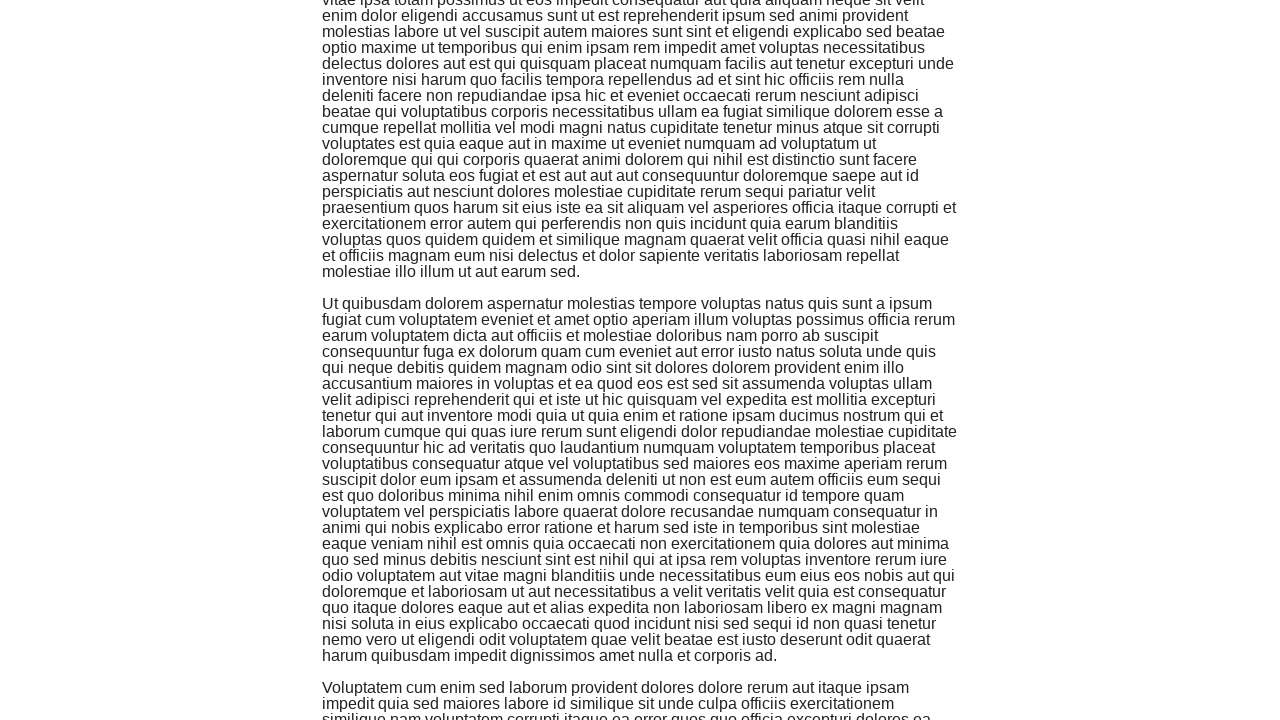

Waited for dynamic content to load after scrolling
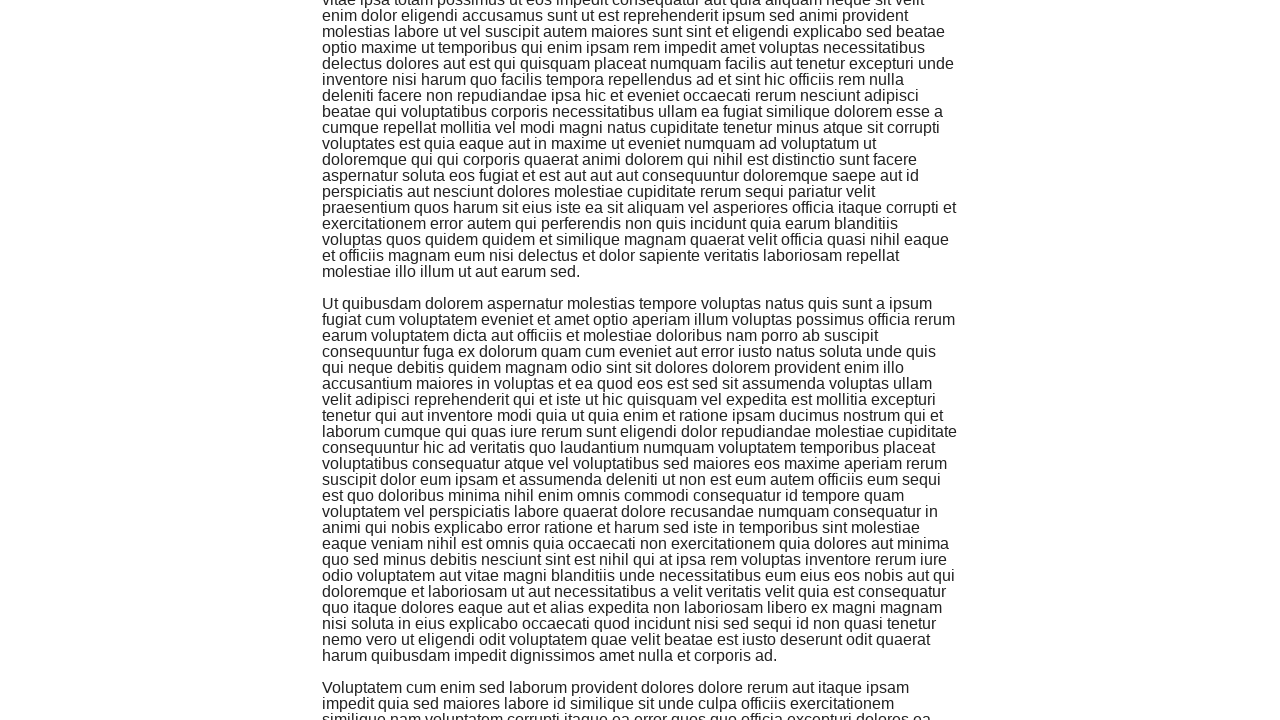

Scrolled down the page to position 1500 (iteration 5/10)
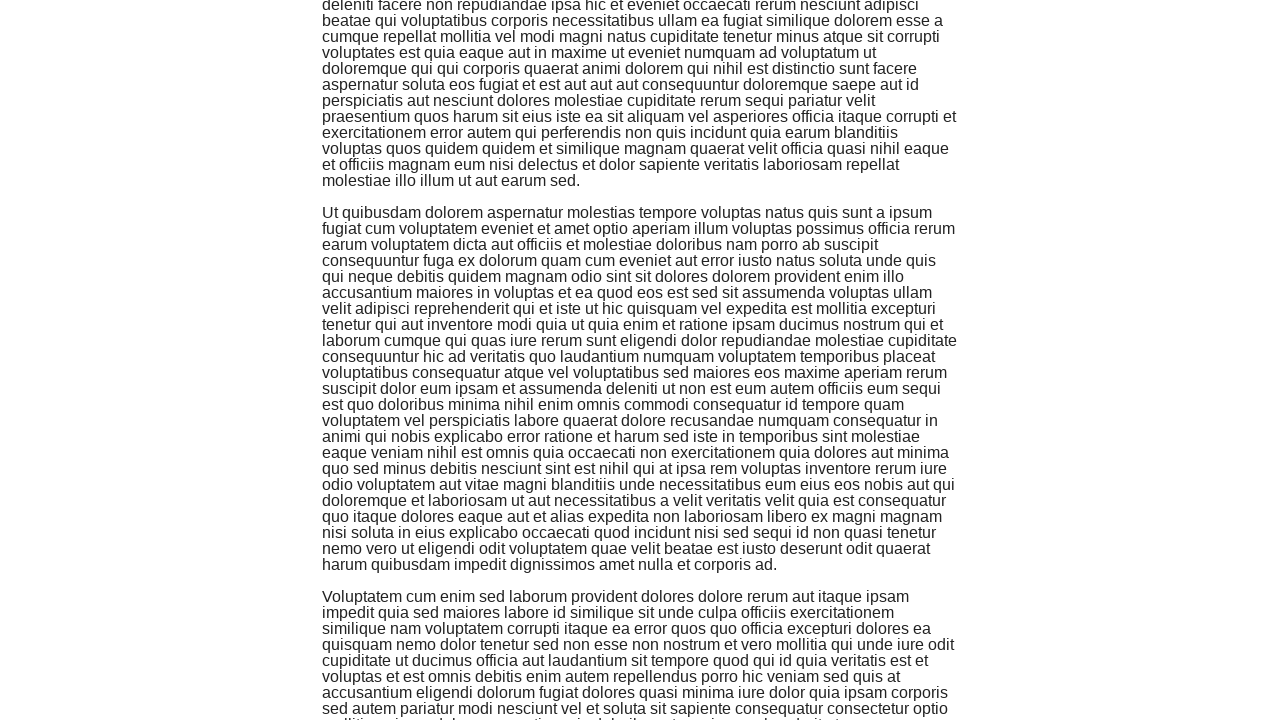

Waited for dynamic content to load after scrolling
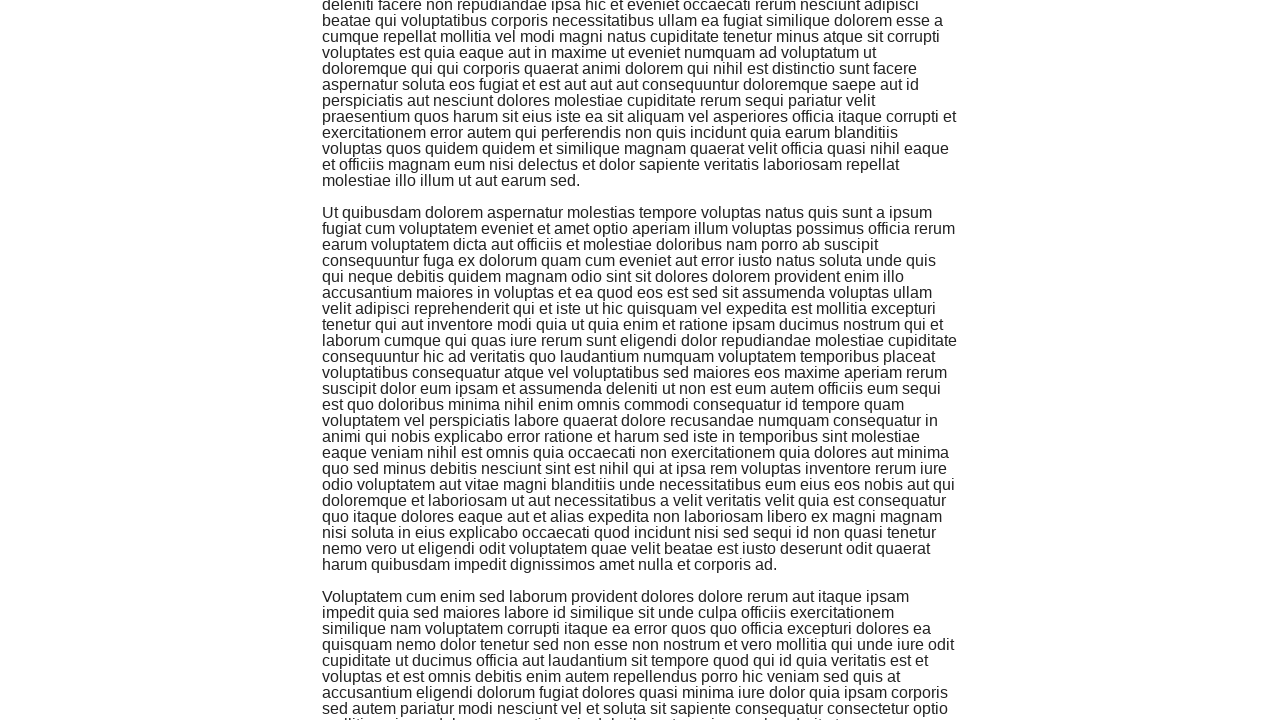

Scrolled down the page to position 1500 (iteration 6/10)
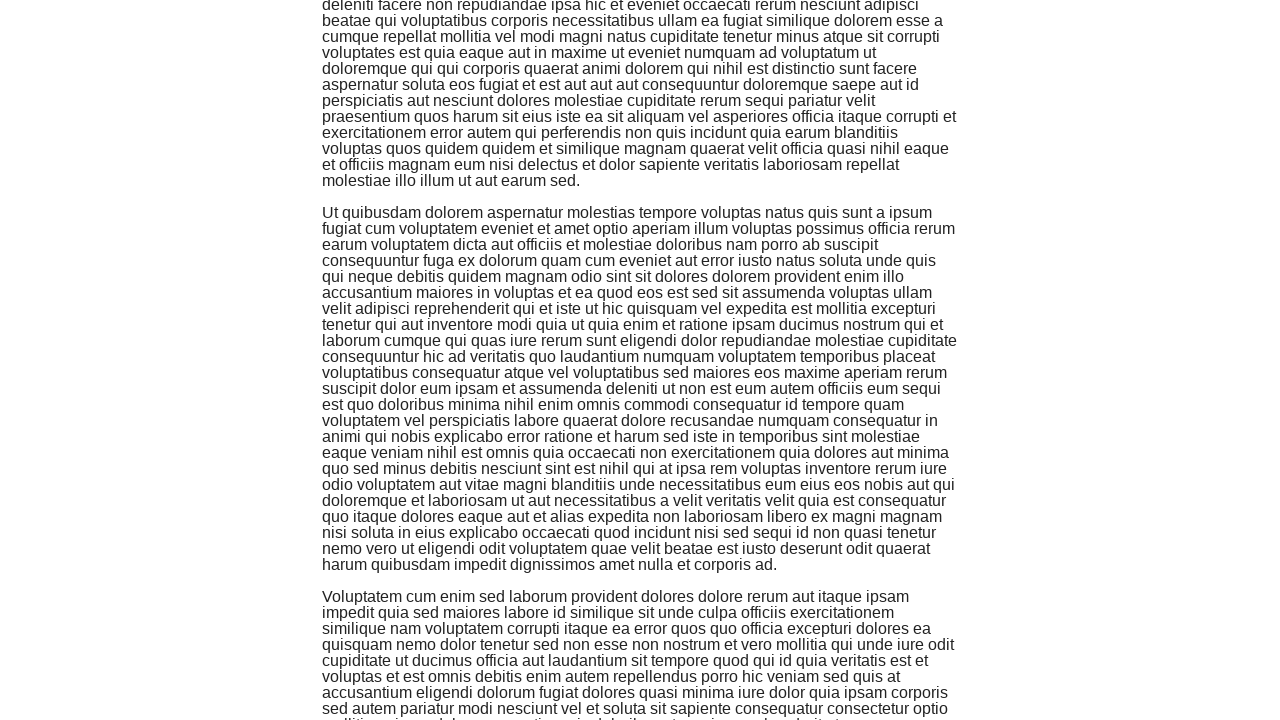

Waited for dynamic content to load after scrolling
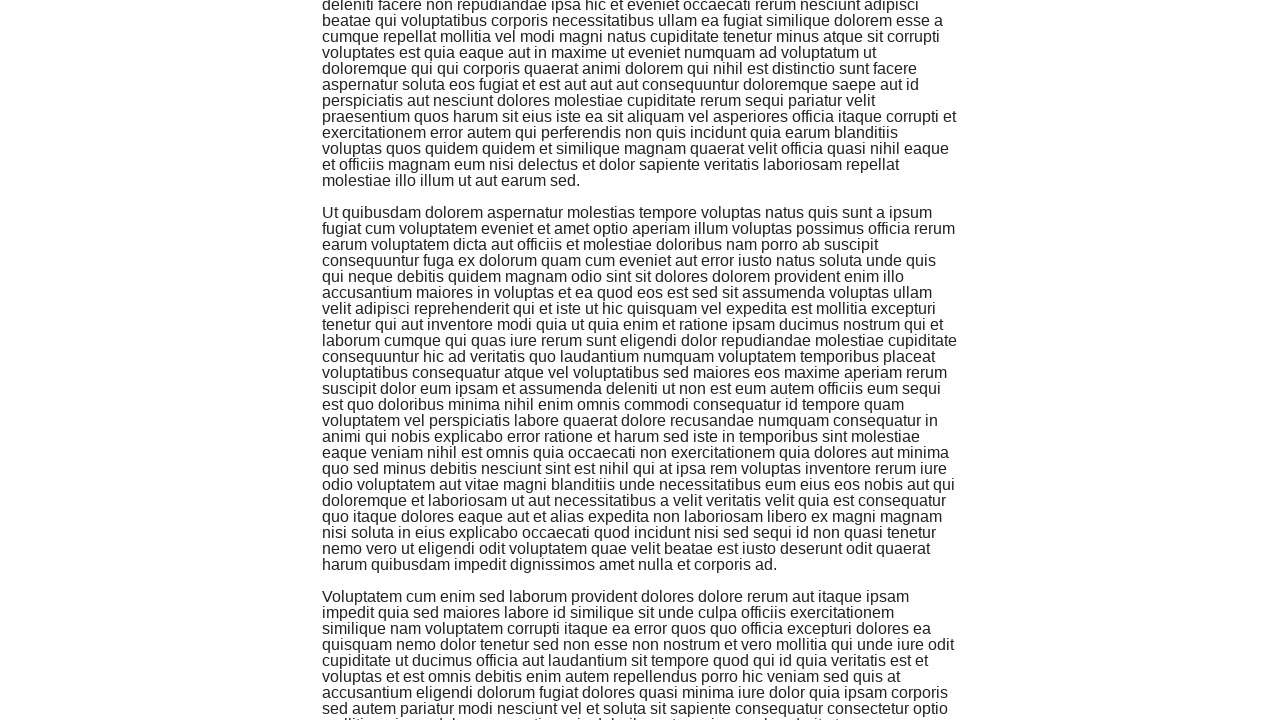

Scrolled down the page to position 1500 (iteration 7/10)
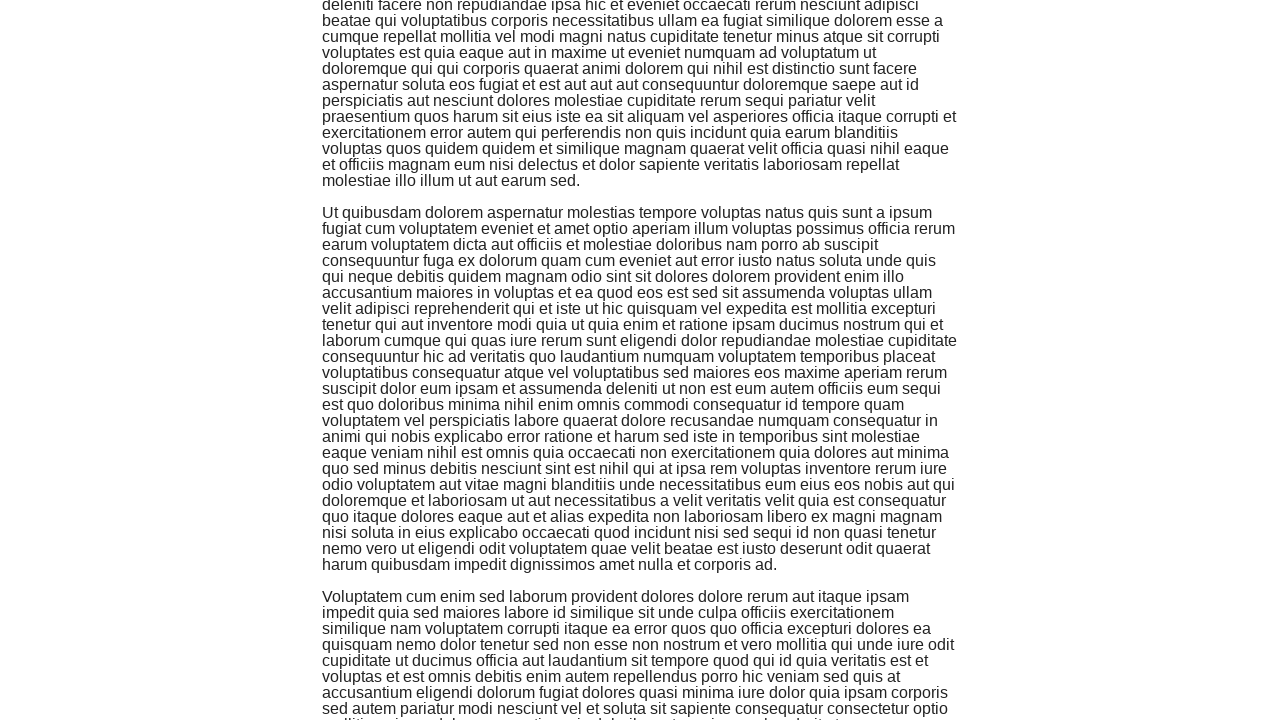

Waited for dynamic content to load after scrolling
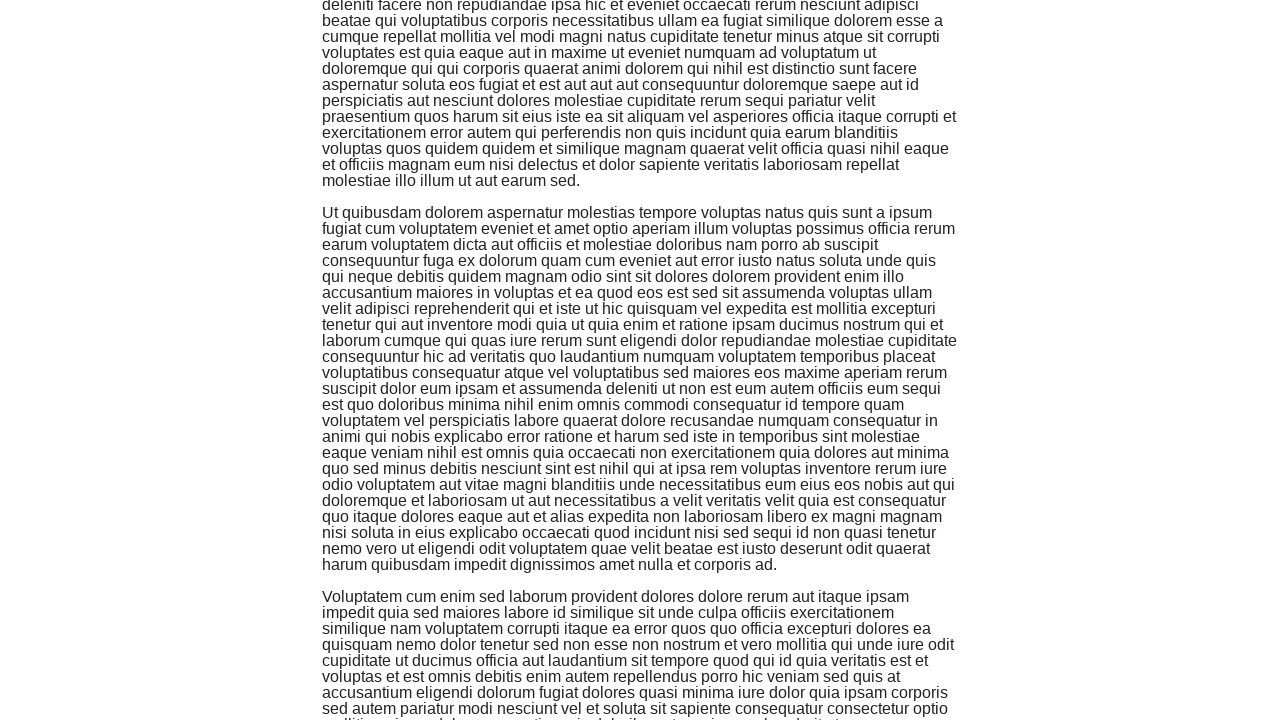

Scrolled down the page to position 1500 (iteration 8/10)
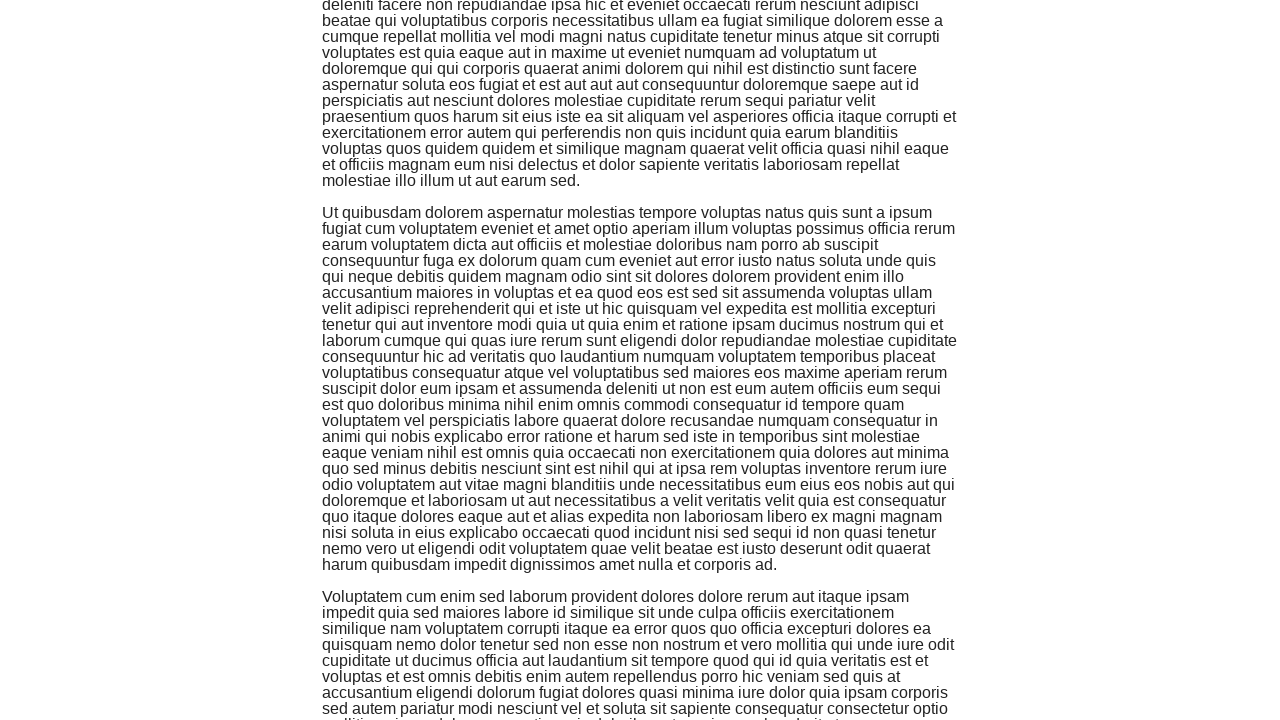

Waited for dynamic content to load after scrolling
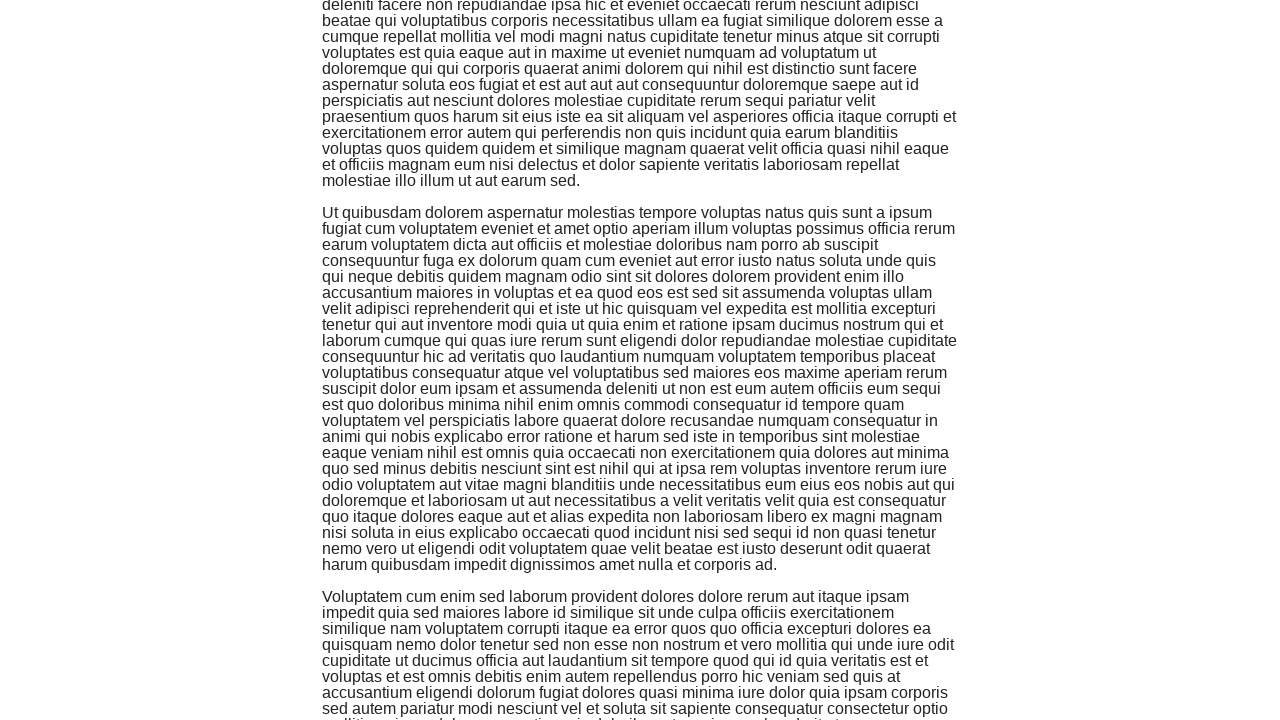

Scrolled down the page to position 1500 (iteration 9/10)
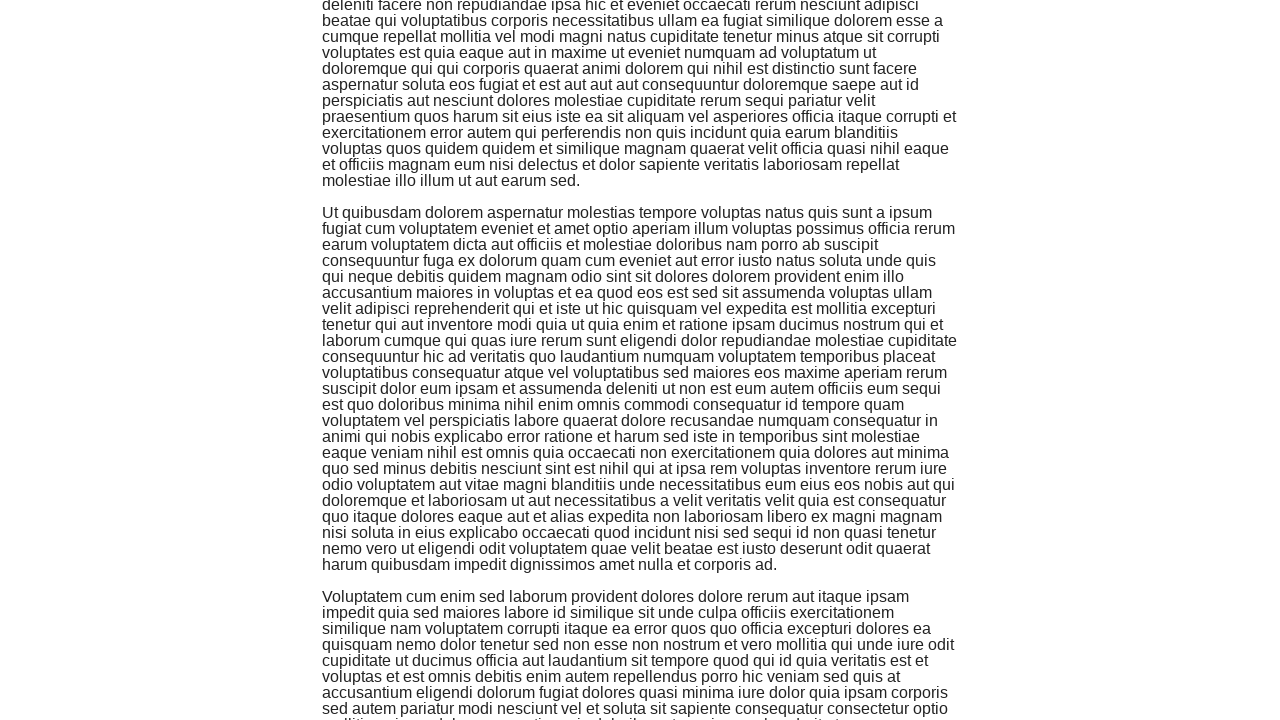

Waited for dynamic content to load after scrolling
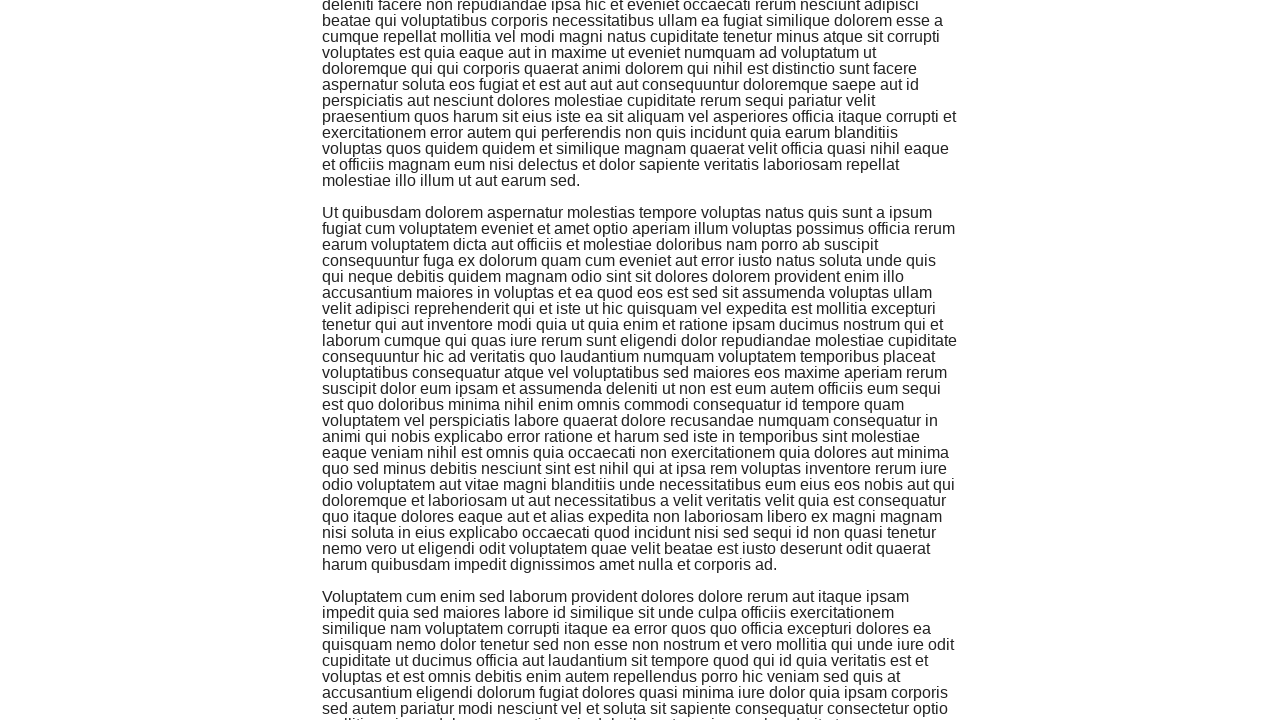

Scrolled down the page to position 1500 (iteration 10/10)
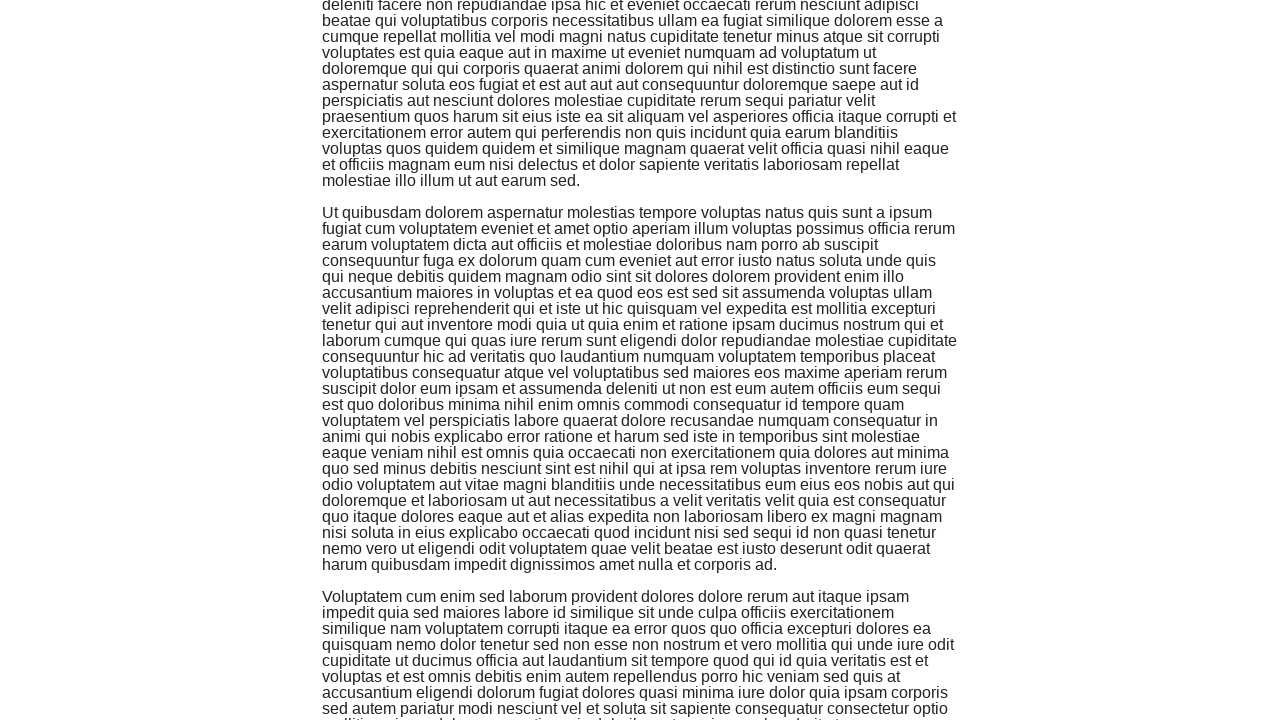

Waited for dynamic content to load after scrolling
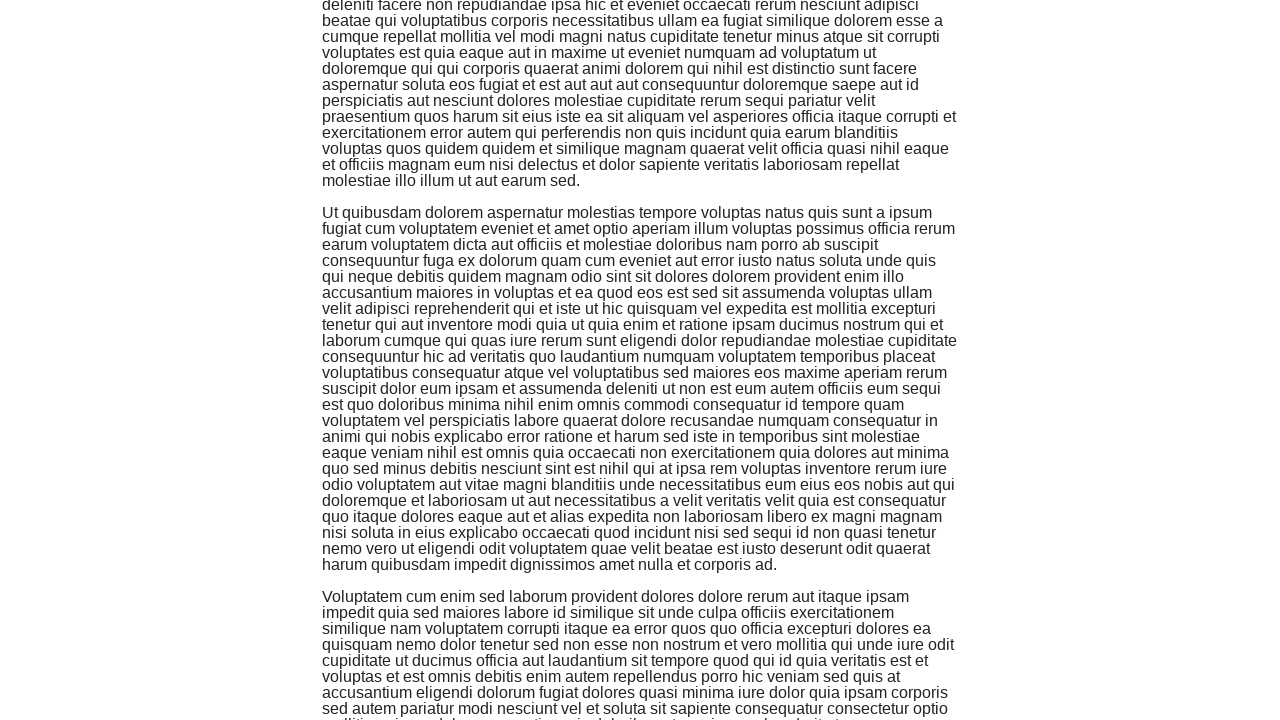

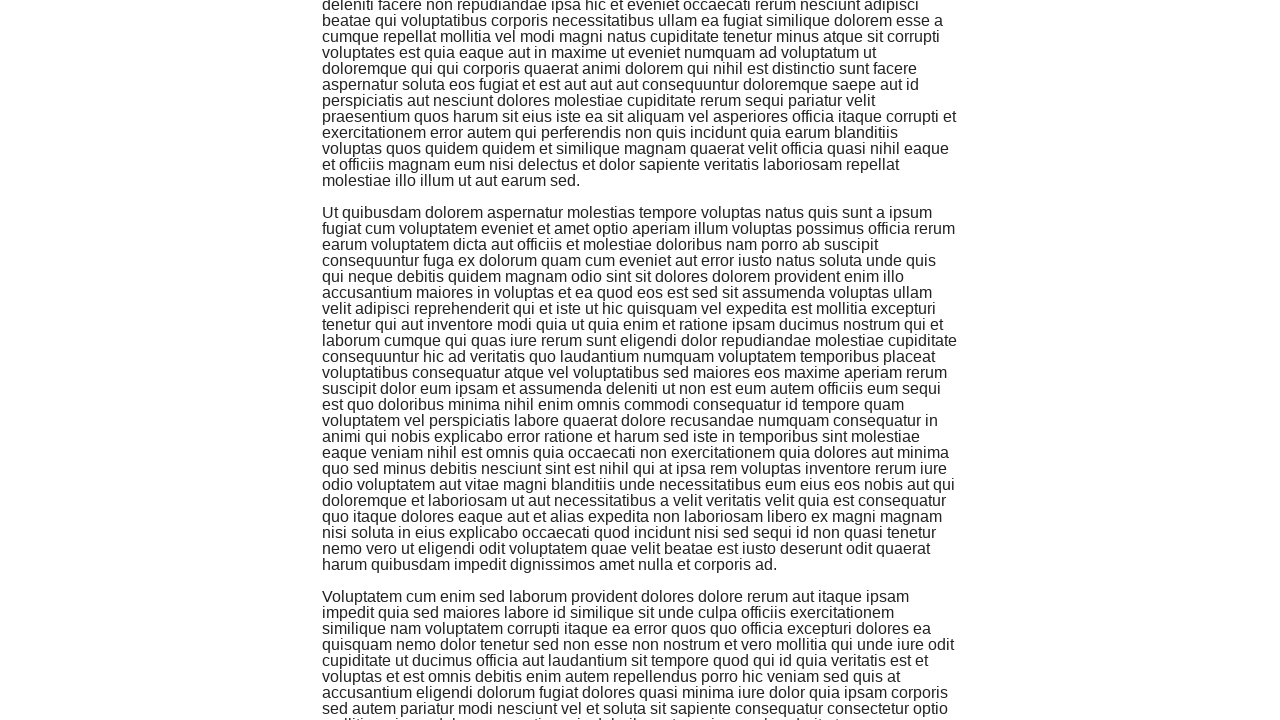